Tests navigation on the Selenium website by waiting for the Blog link to become visible and clicking on it.

Starting URL: https://www.selenium.dev/

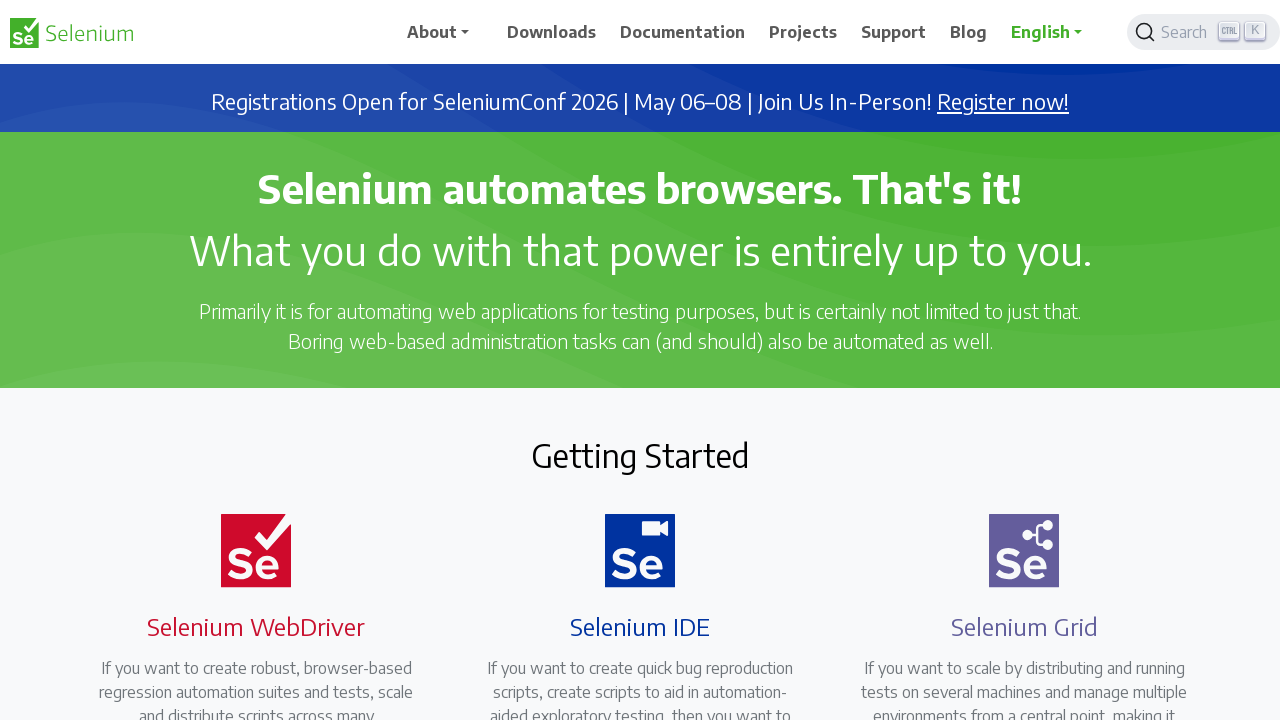

Navigated to Selenium website homepage
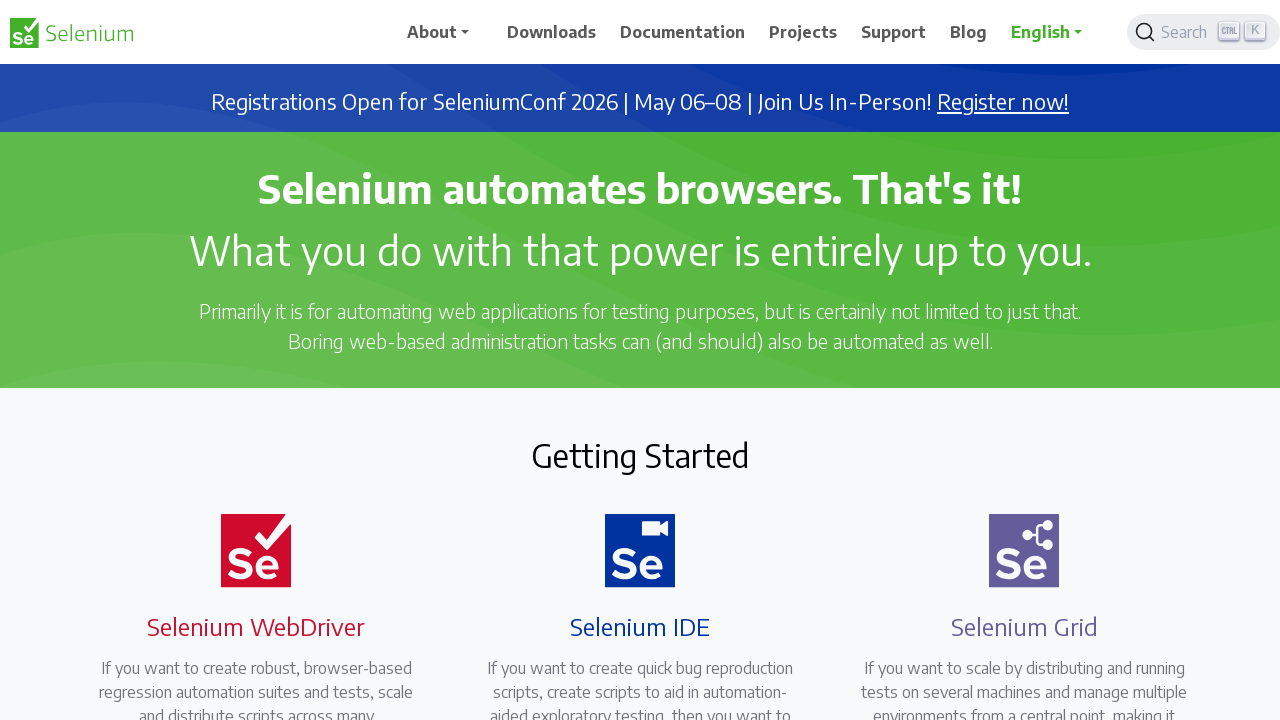

Blog link became visible on the page
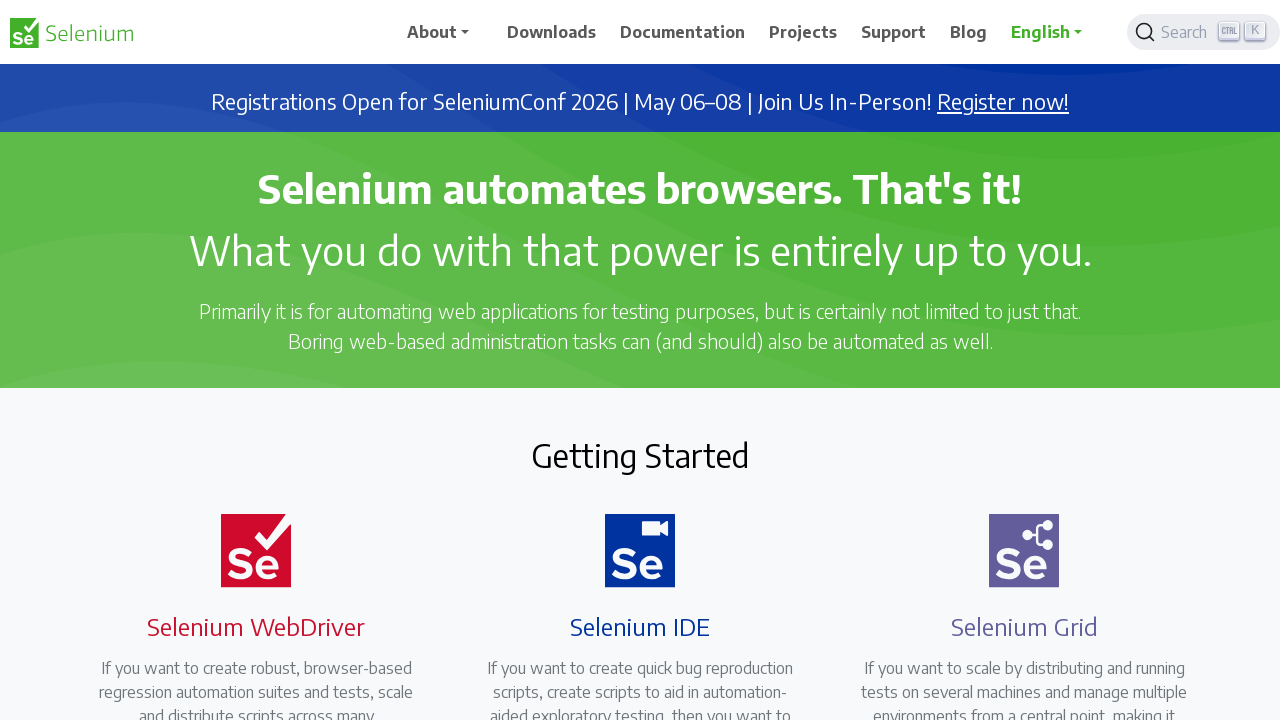

Clicked on the Blog link at (969, 32) on xpath=//span[contains(text(),'Blog')]
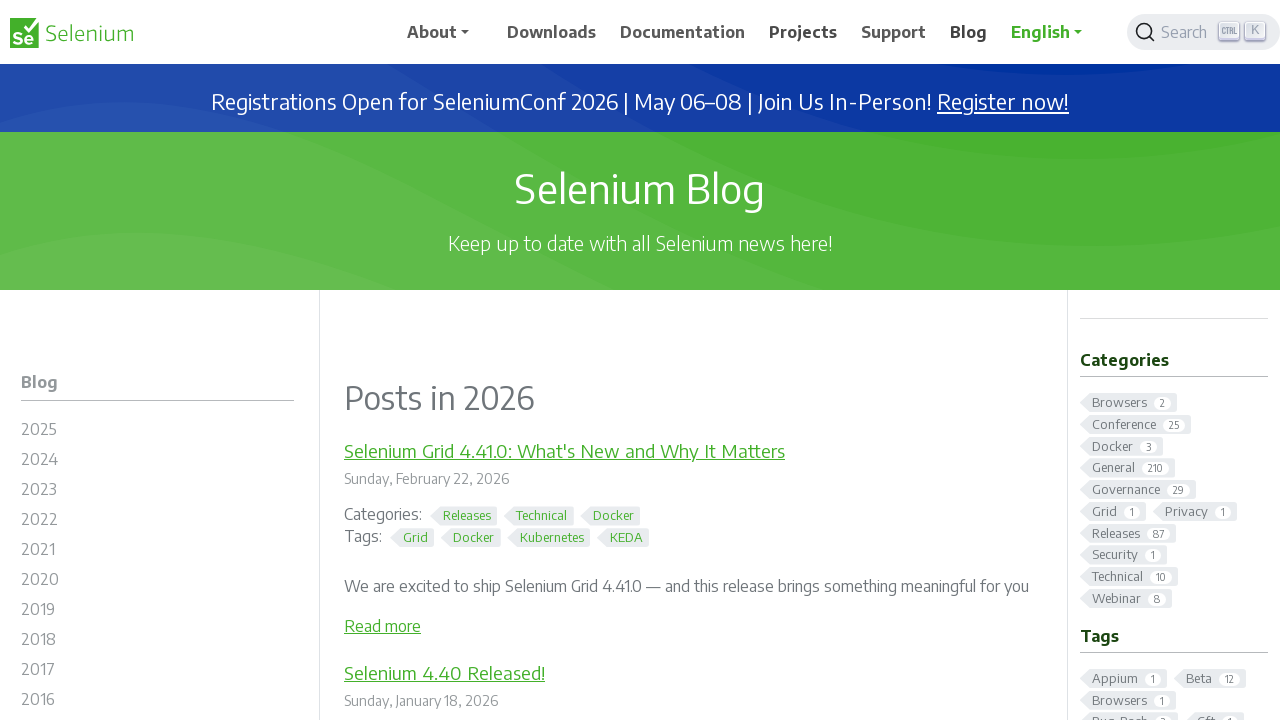

Blog page loaded and network idle
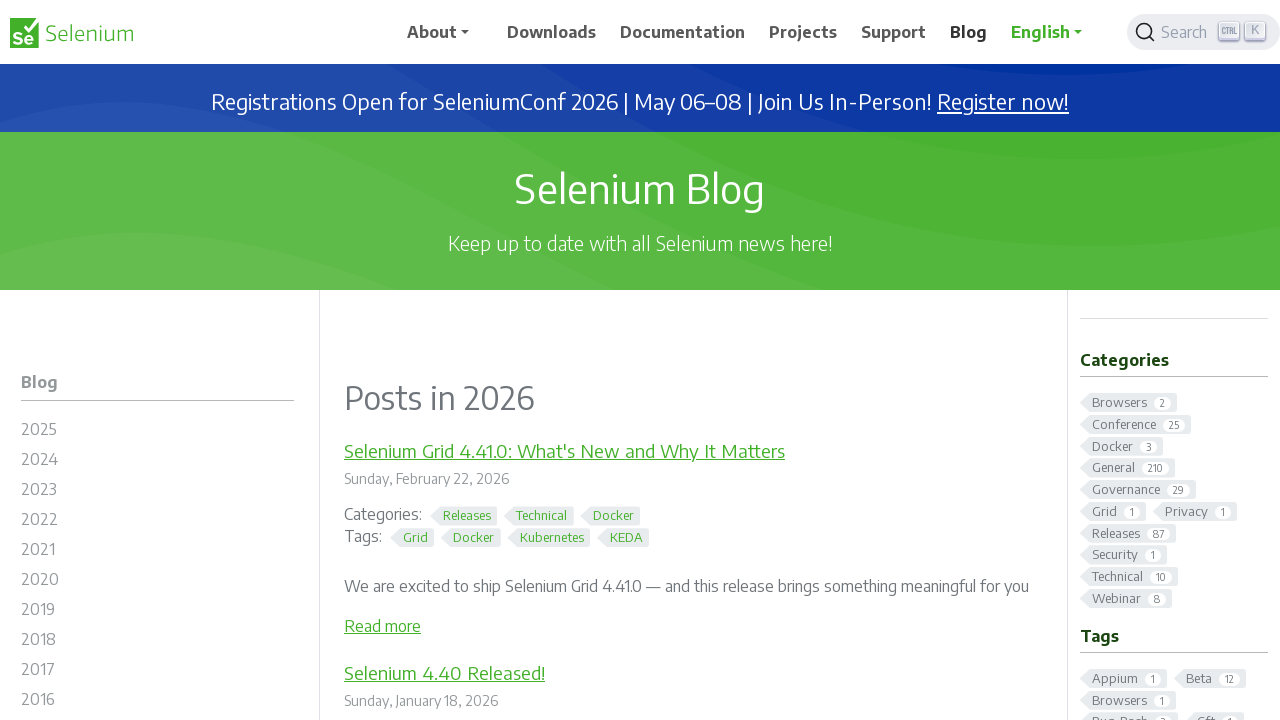

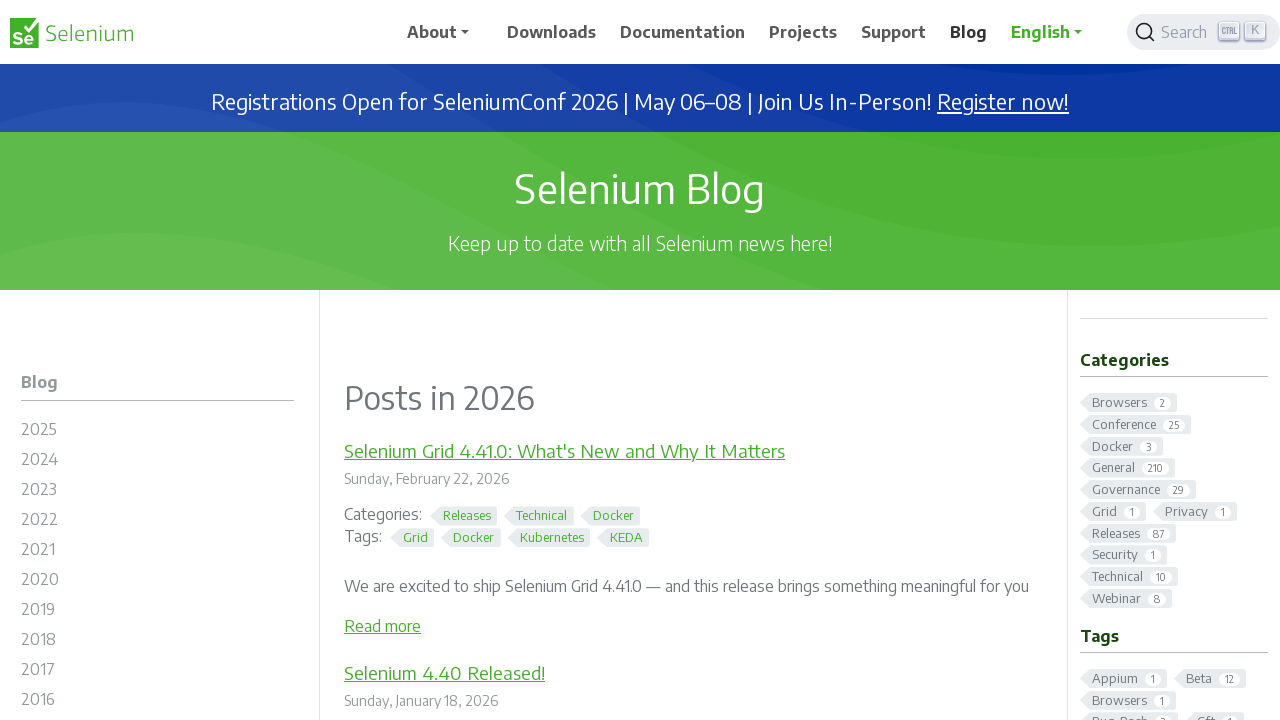